Tests handling of JavaScript confirmation popup by clicking a button that triggers the alert and then dismissing it

Starting URL: https://demoqa.com/alerts

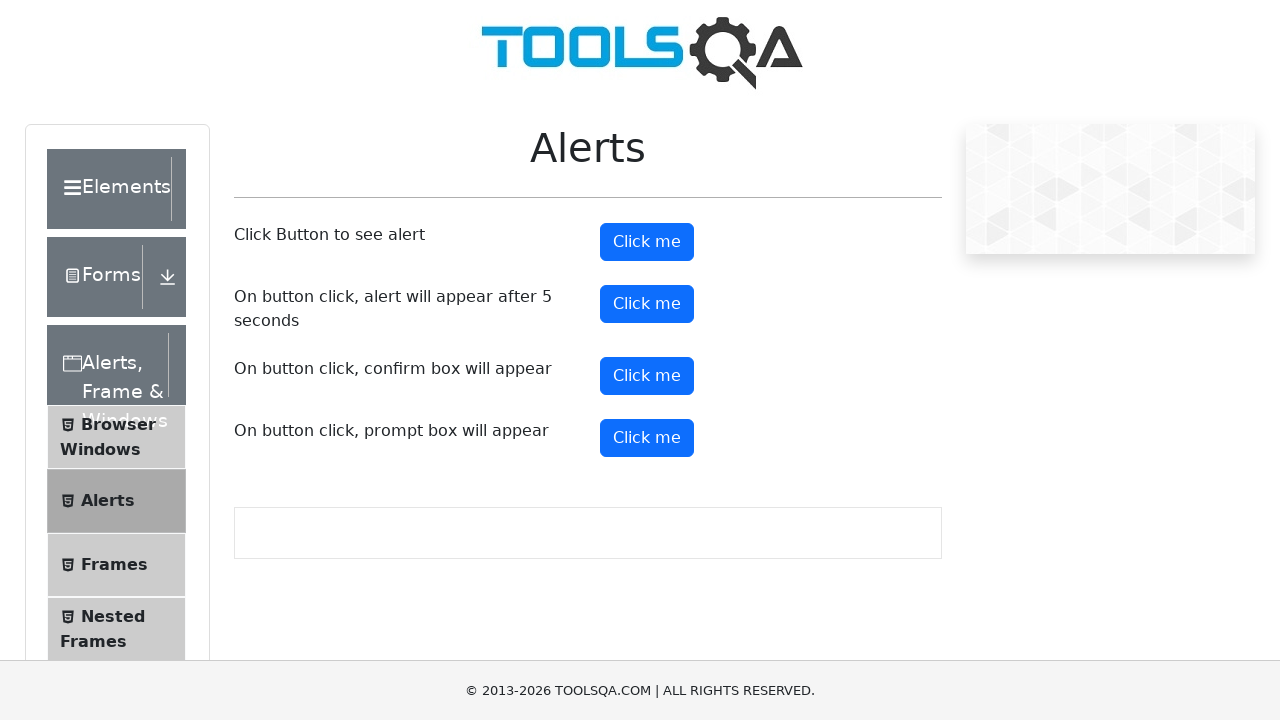

Set up dialog handler to dismiss confirmation popups
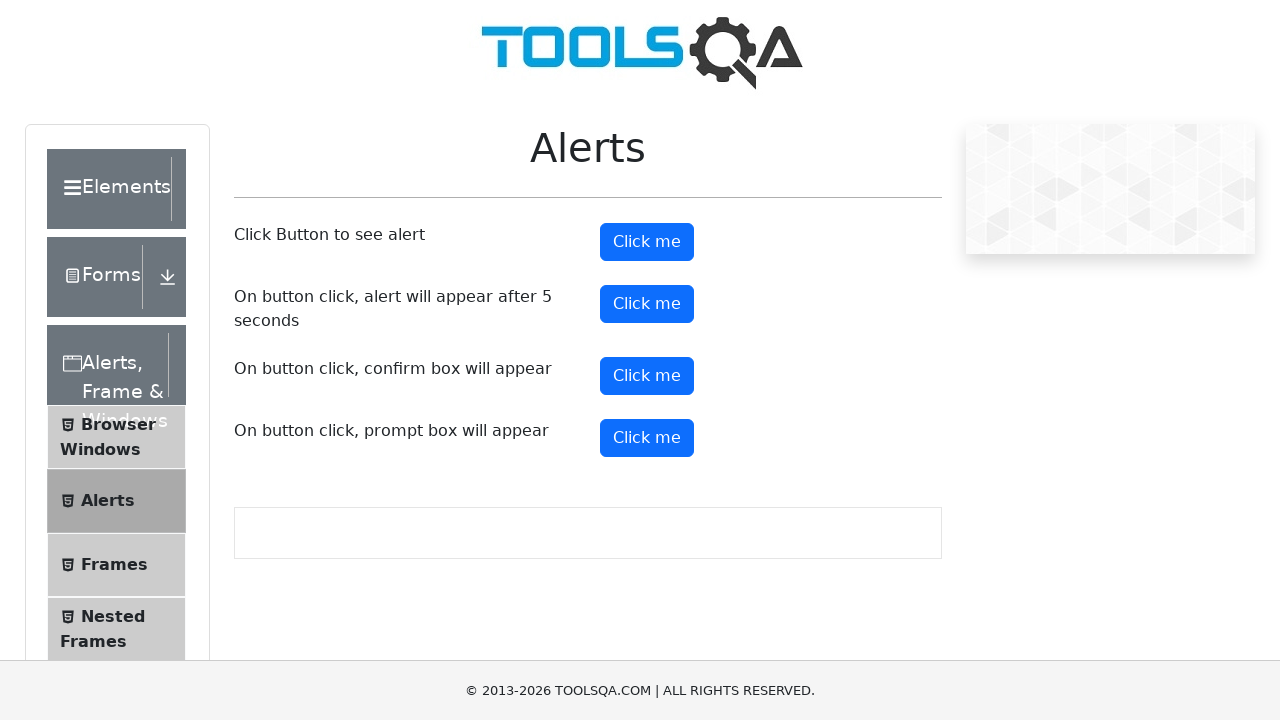

Clicked button that triggers confirmation alert at (647, 376) on #confirmButton
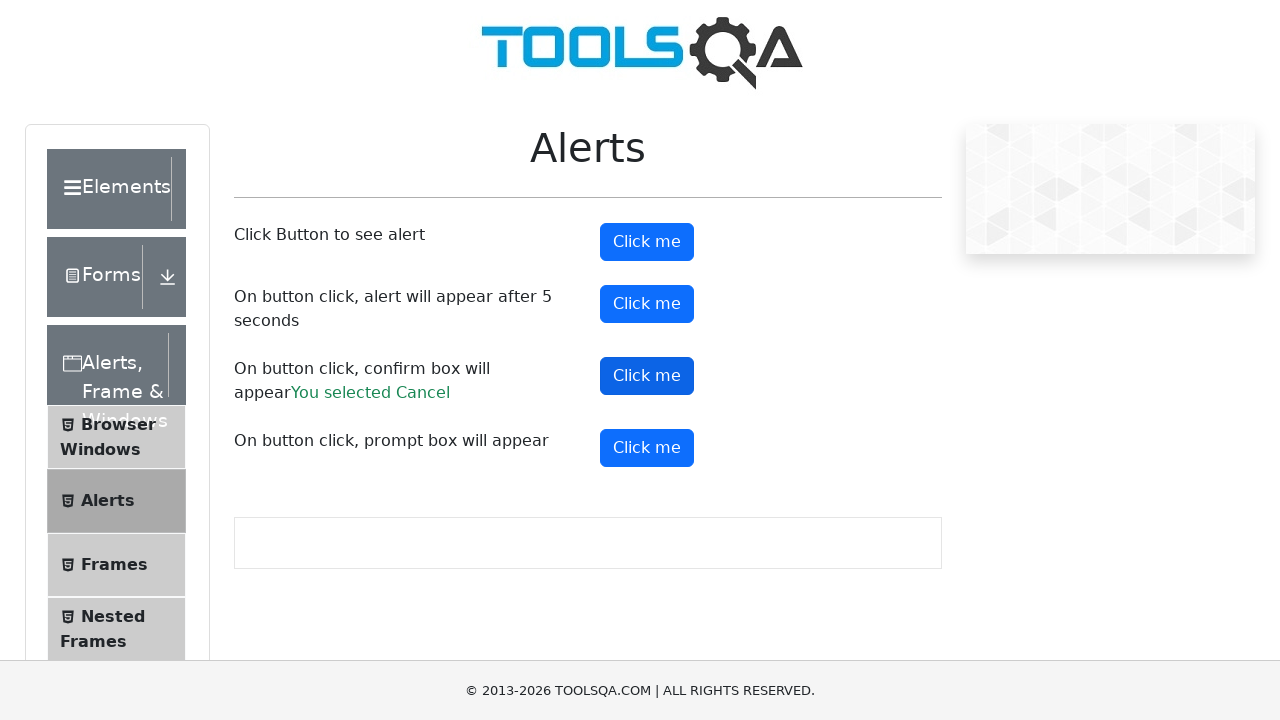

Waited for dialog to be dismissed
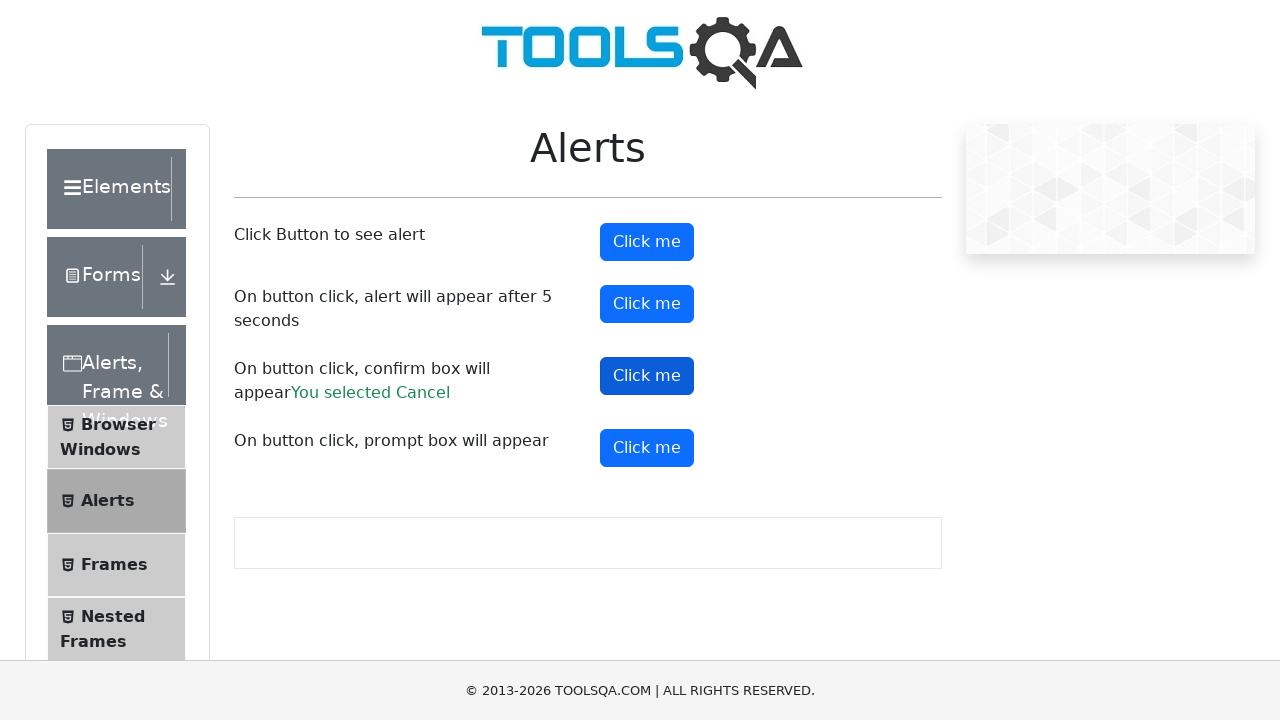

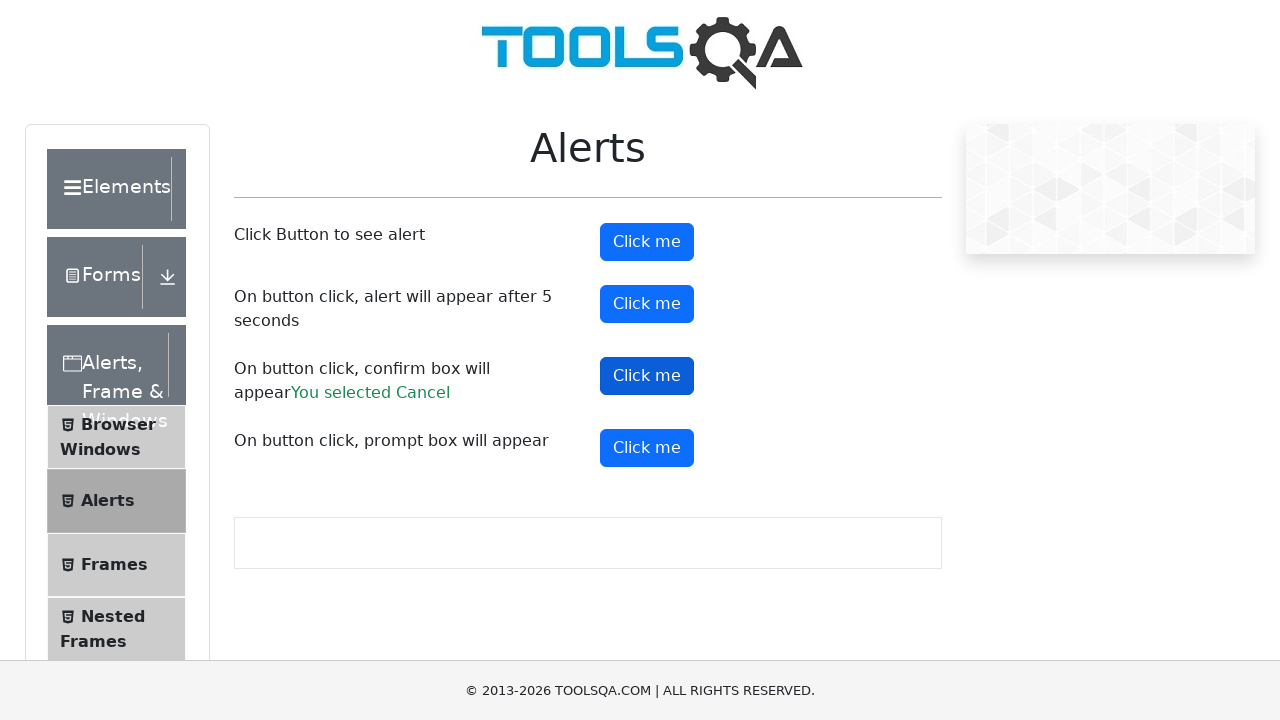